Marks a todo as complete and removes it by clearing completed todos

Starting URL: https://devmountain.github.io/qa_todos/

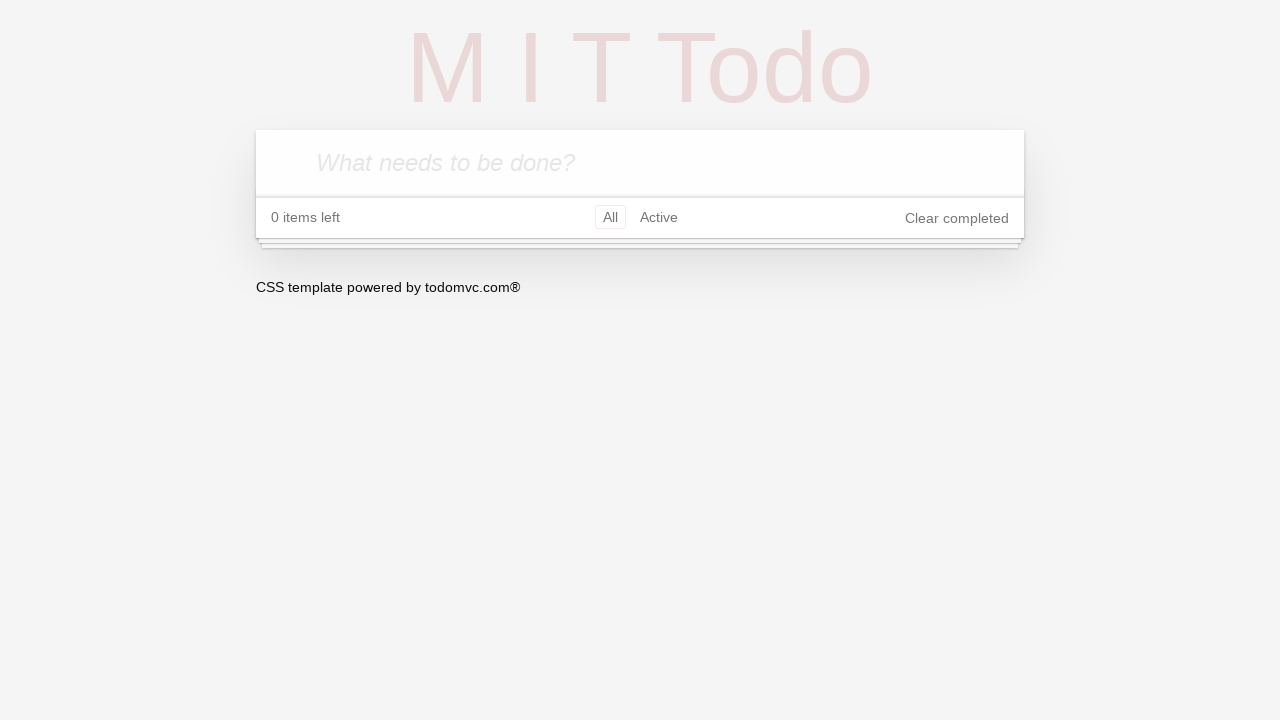

Filled new todo input with 'Test' on .new-todo
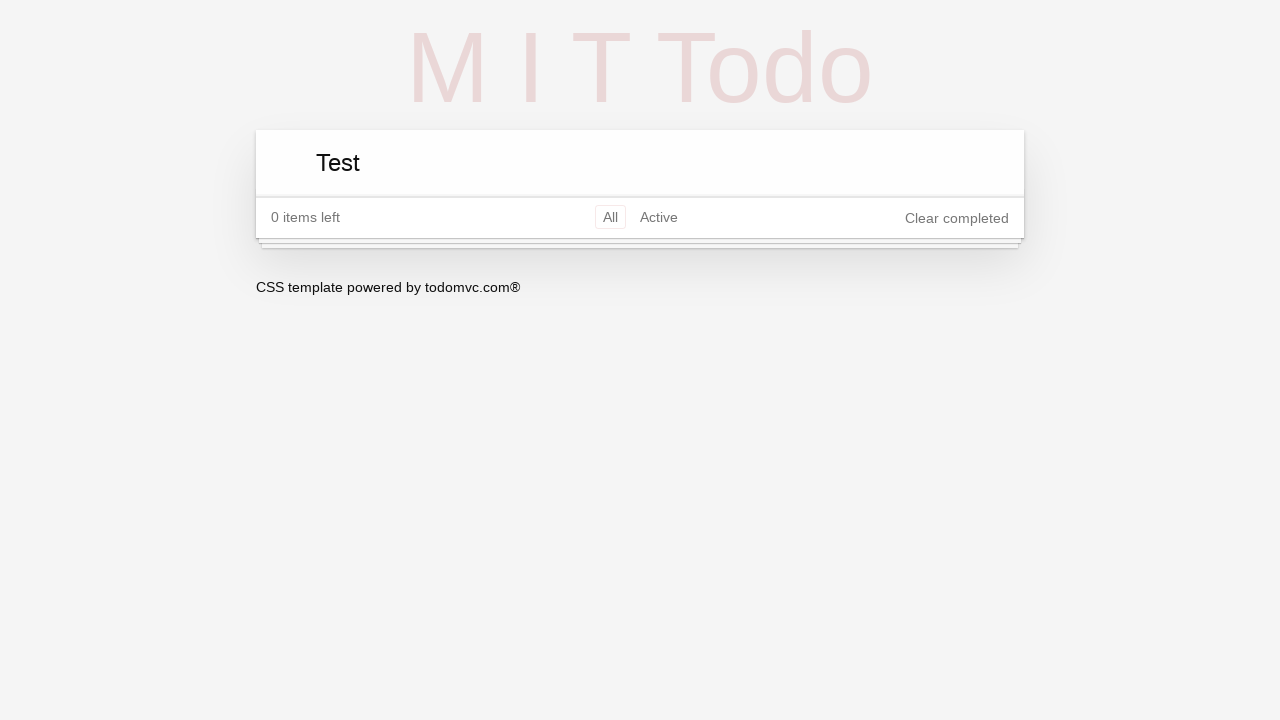

Pressed Enter to add the todo on .new-todo
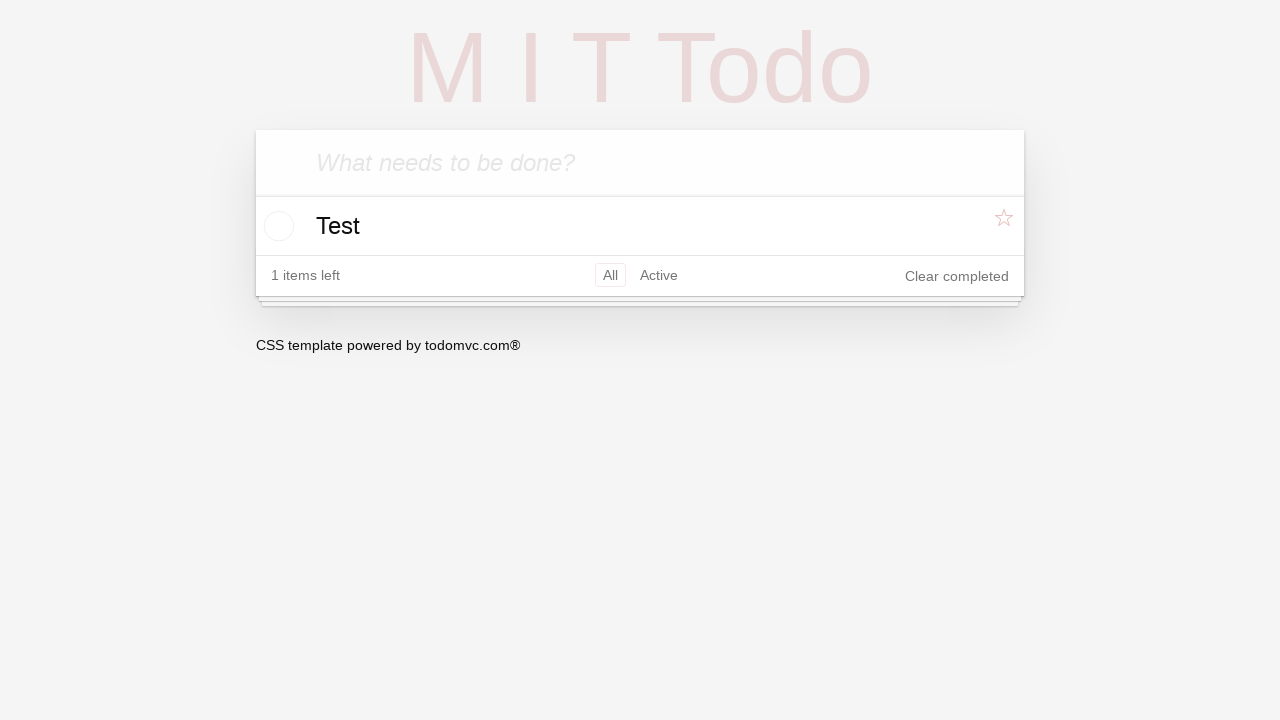

Clicked toggle to mark todo as complete at (276, 226) on .todo:has-text('Test') .toggle
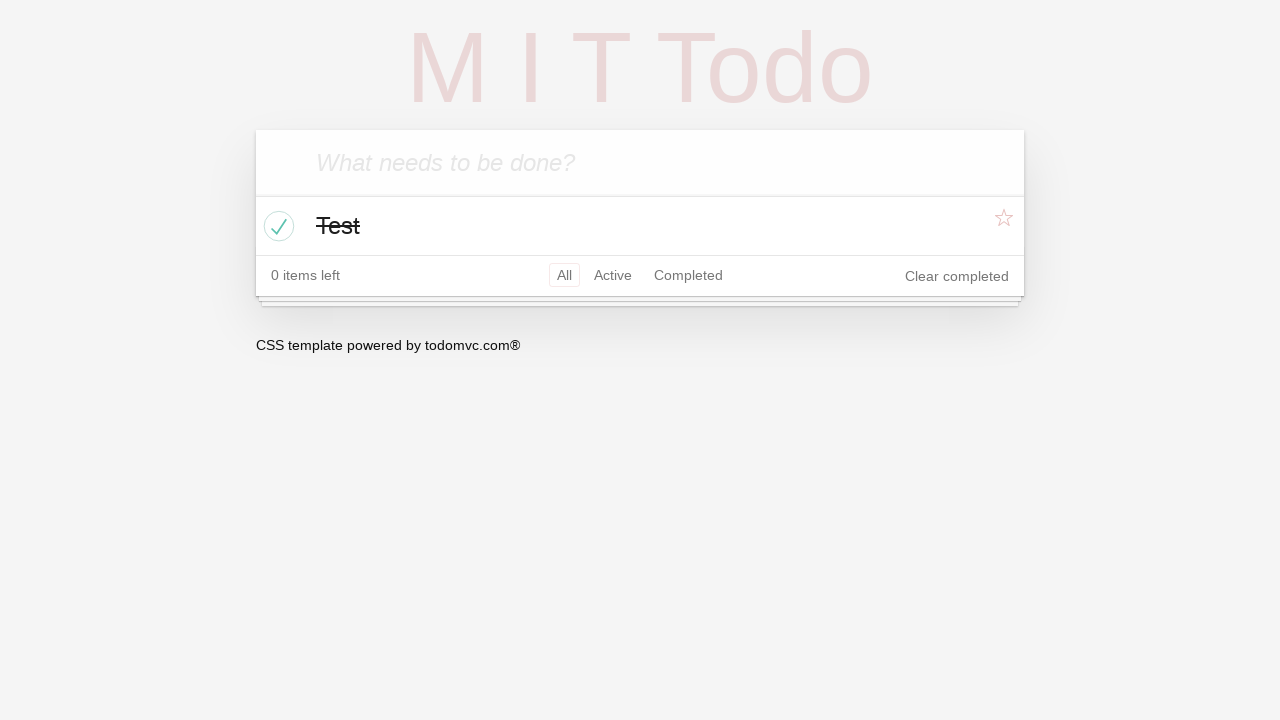

Clicked clear completed button to remove completed todo at (957, 276) on button.clear-completed
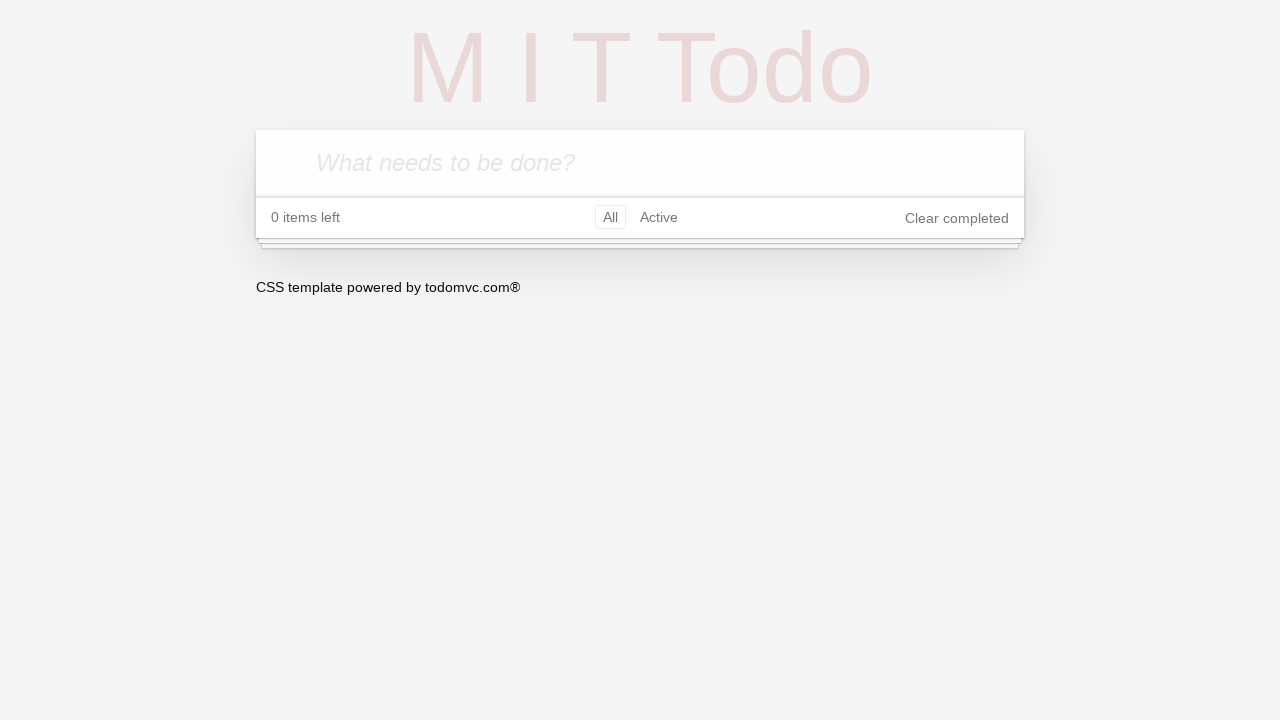

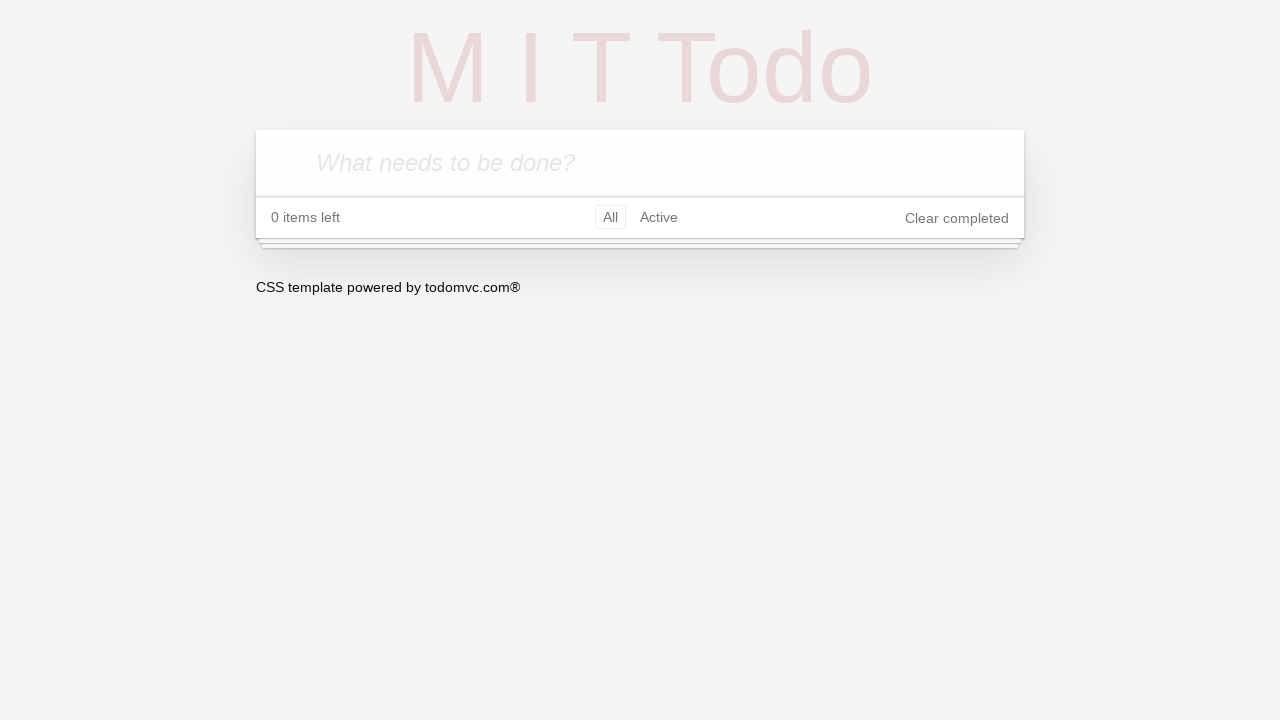